Navigates to Free Range Testers website and clicks on the Cursos (Courses) link

Starting URL: https://www.freerangetesters.com

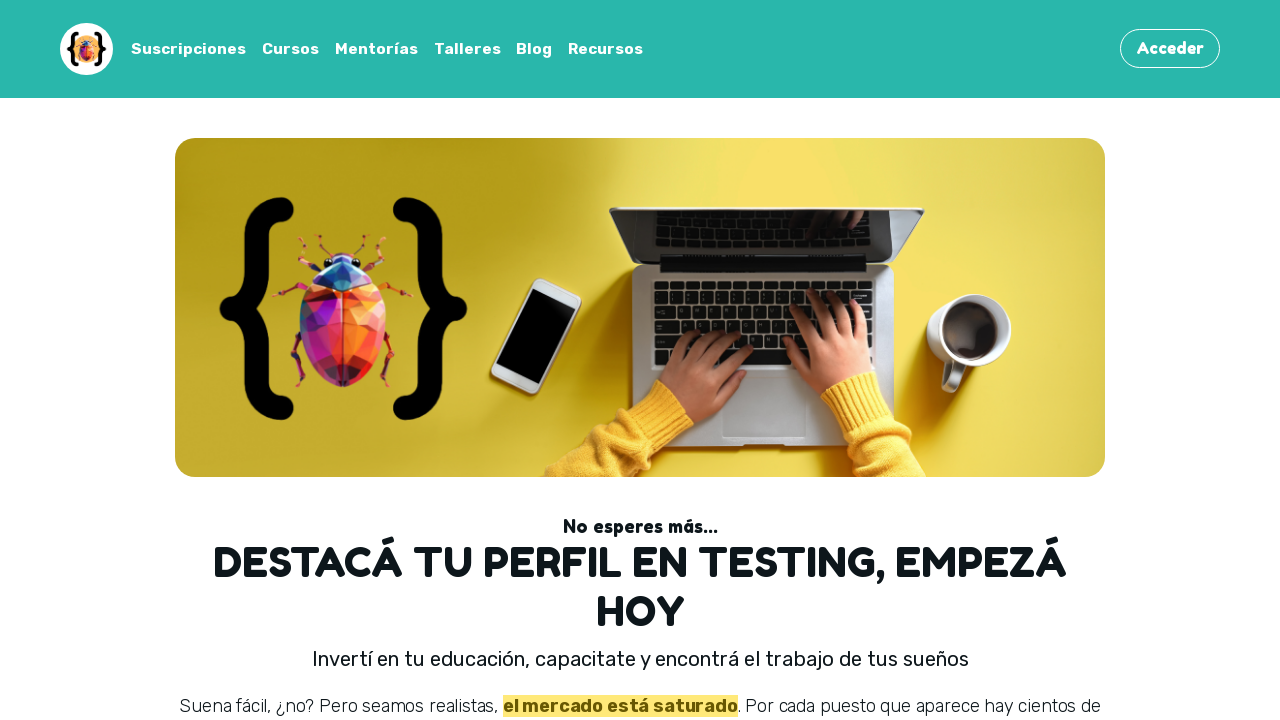

Navigated to Free Range Testers website
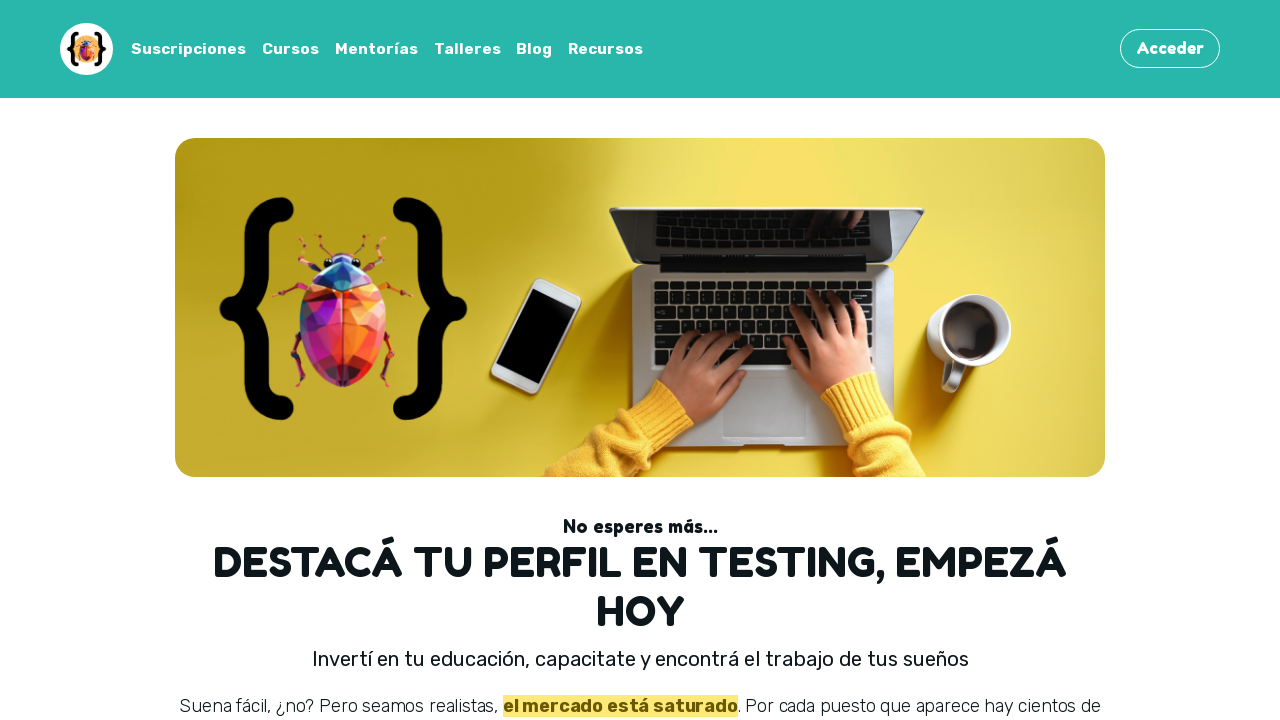

Clicked on the Cursos (Courses) link at (291, 49) on xpath=//a[normalize-space()='Cursos' and @href]
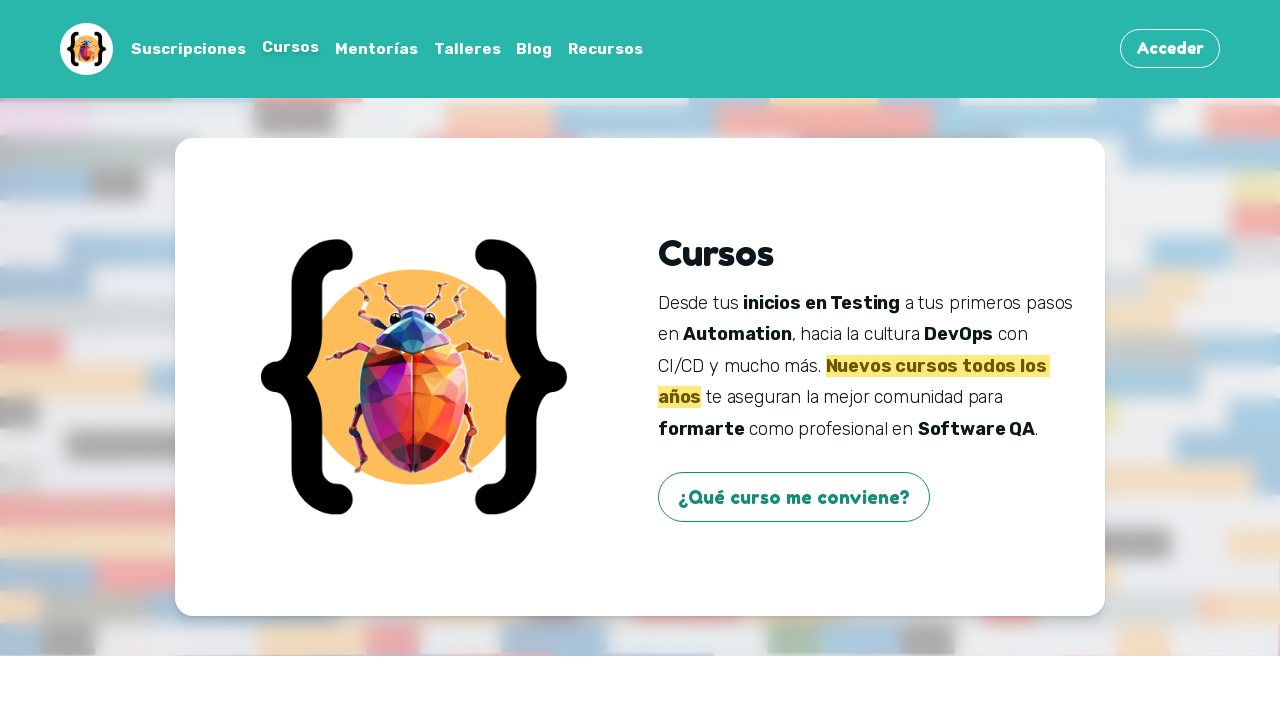

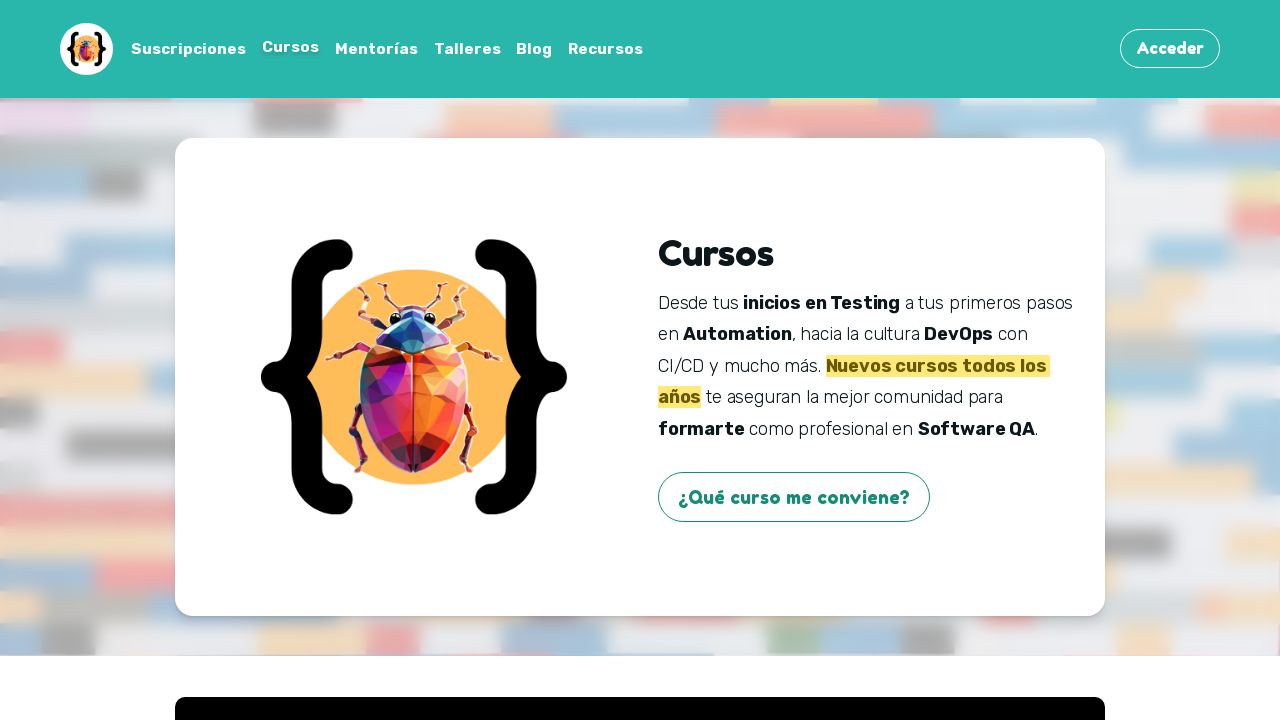